Tests selecting a dropdown option by visible text and verifies the selection is correct

Starting URL: https://the-internet.herokuapp.com/dropdown

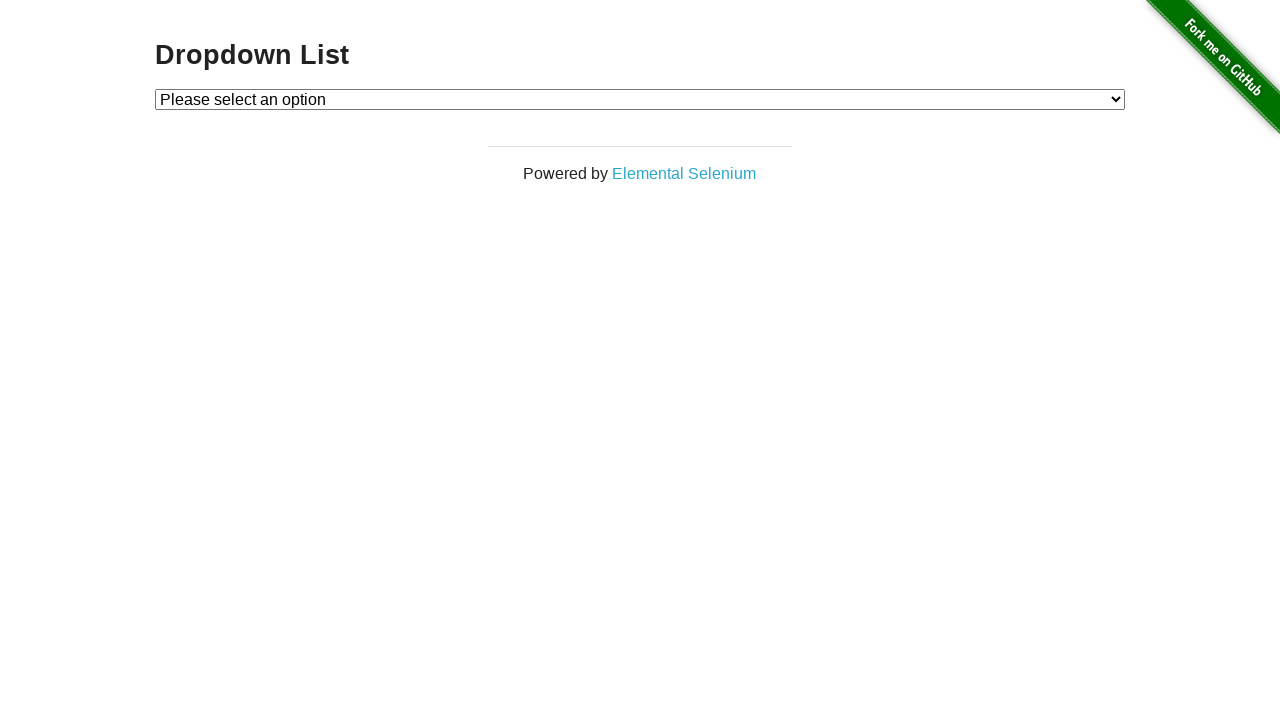

Navigated to dropdown test page
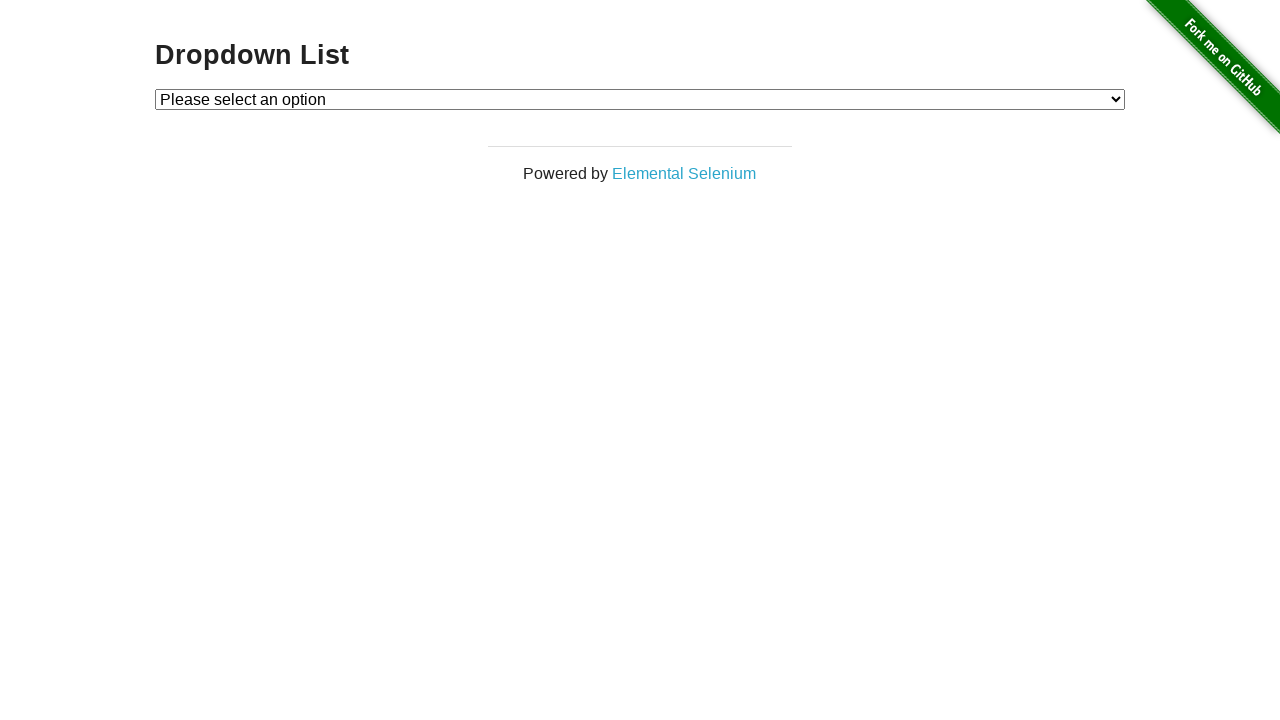

Selected 'Option 1' from dropdown by visible text on #dropdown
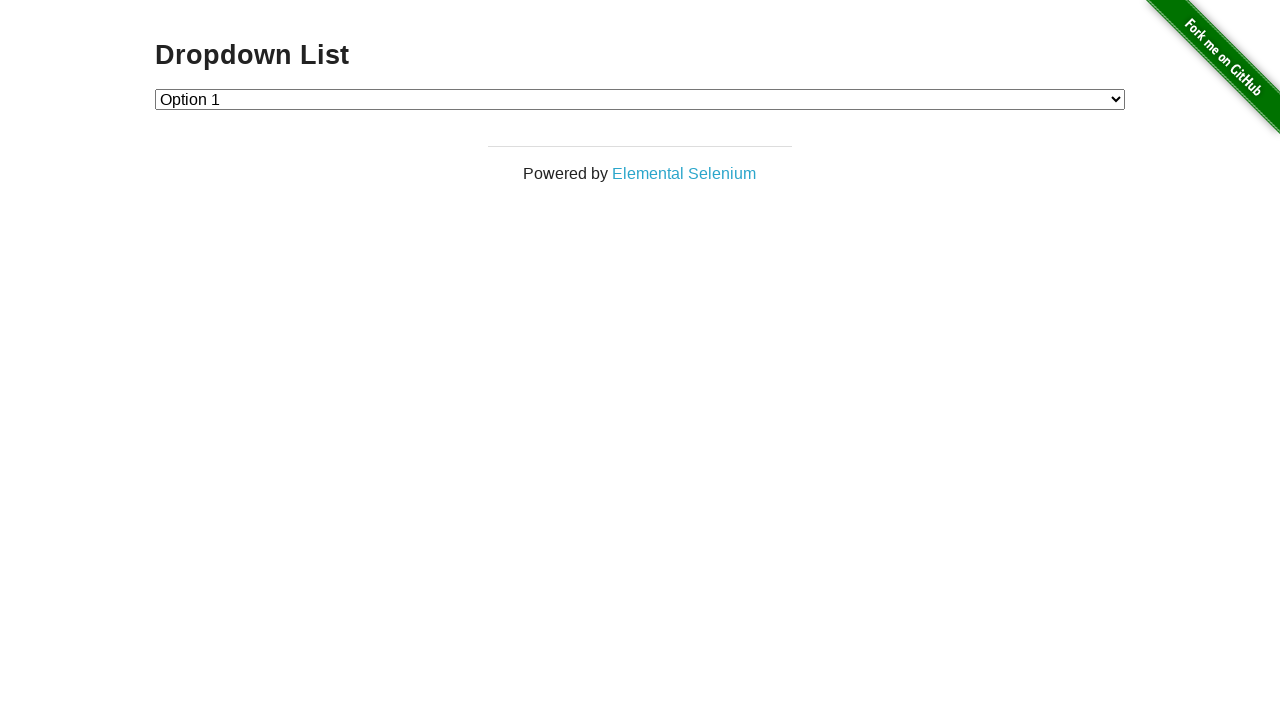

Retrieved selected dropdown value
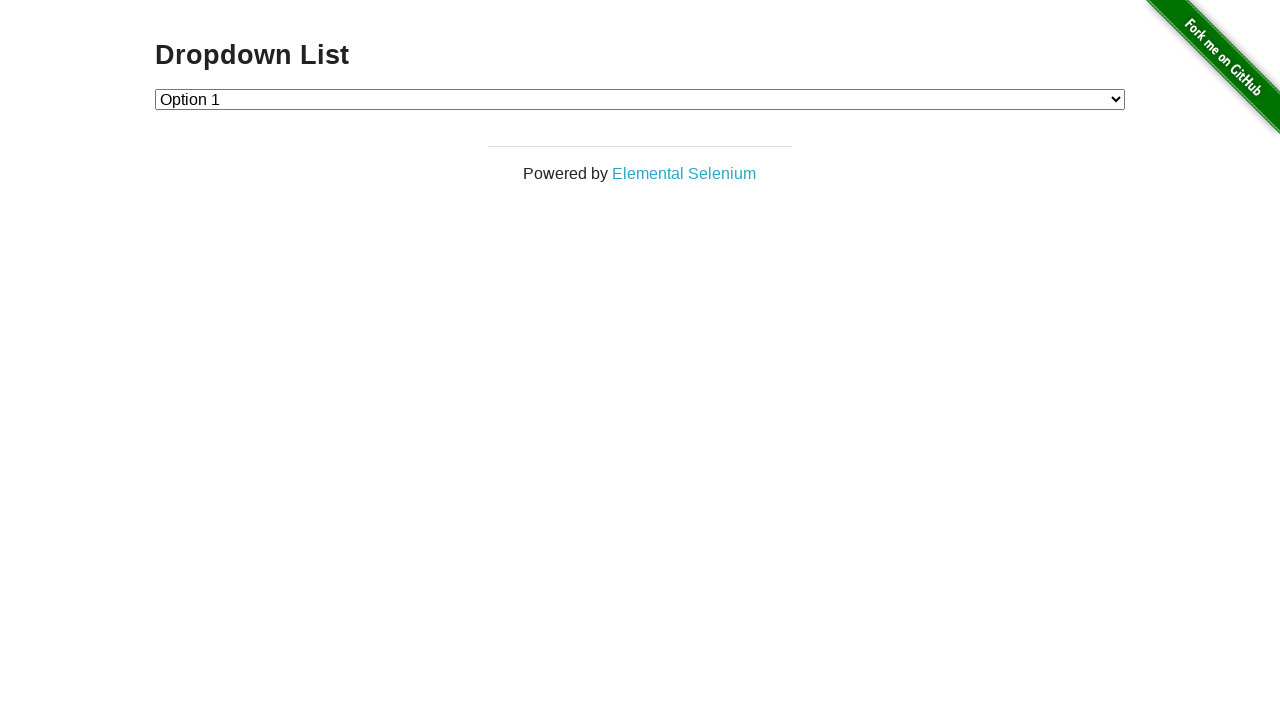

Verified dropdown selection is correct (value '1')
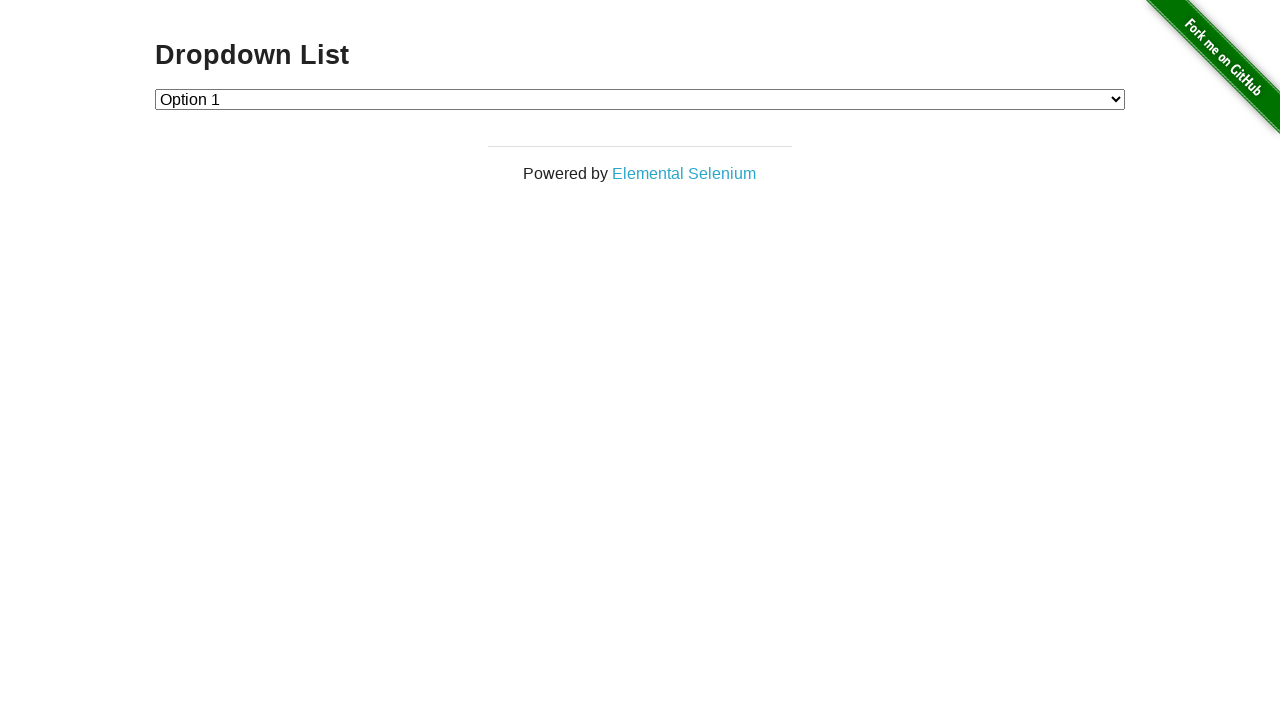

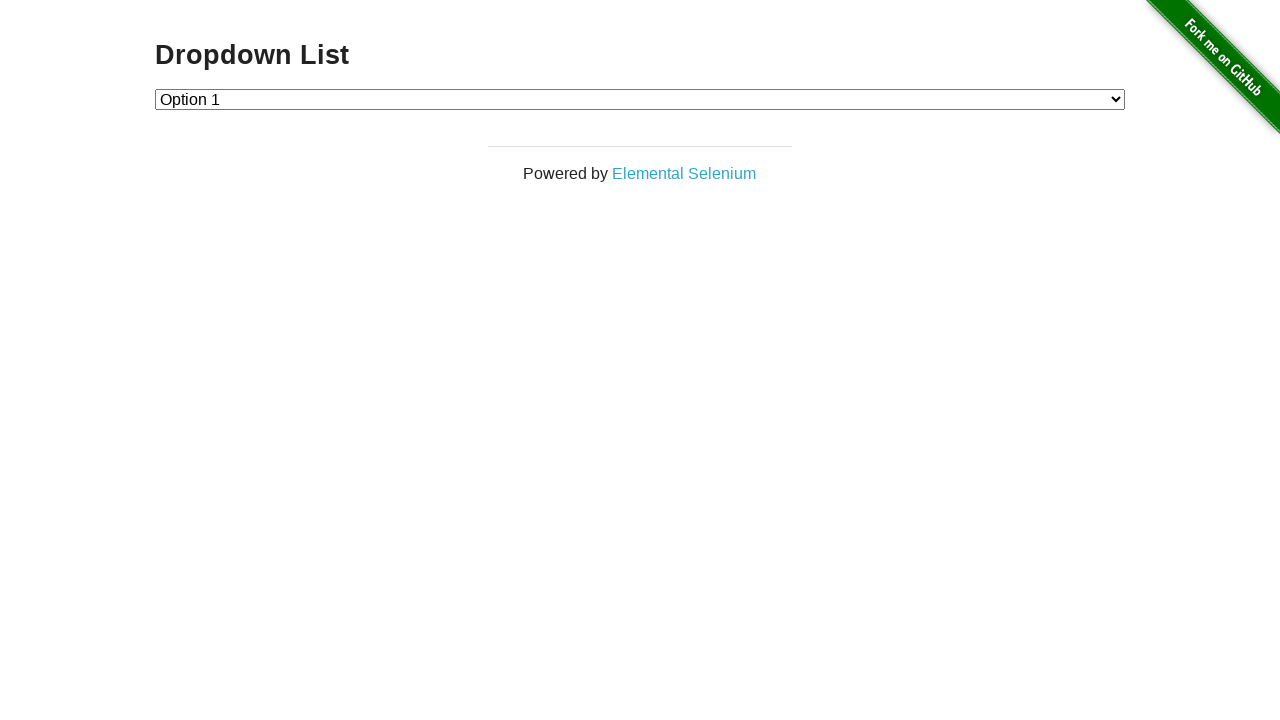